Navigates to Sauce Labs homepage and verifies the page loads by checking the title

Starting URL: https://saucelabs.com/

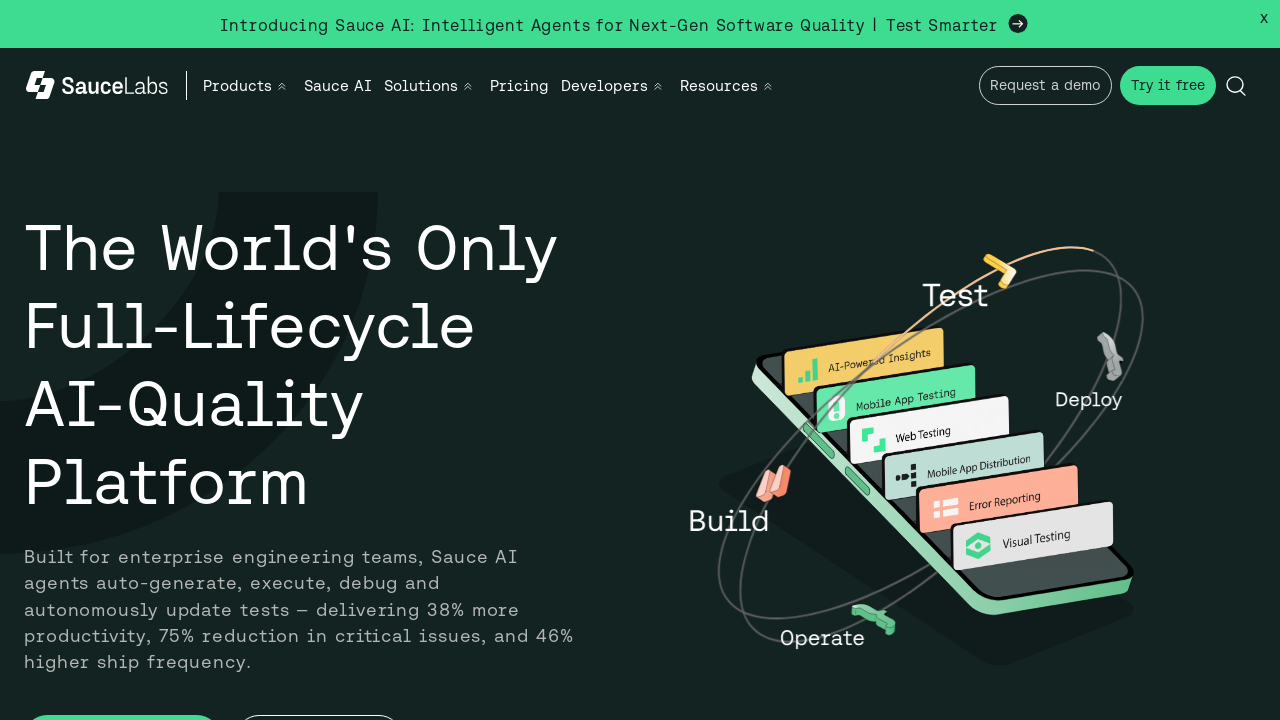

Retrieved page title
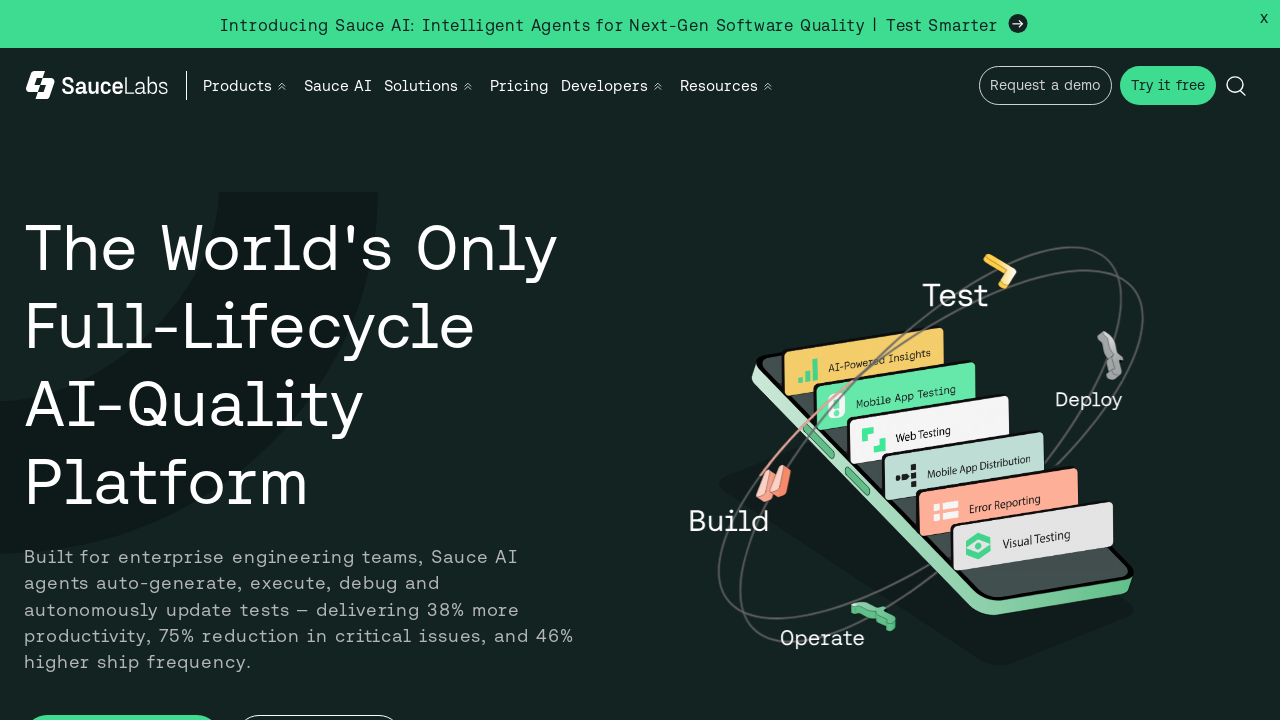

Waited for page to fully load (networkidle)
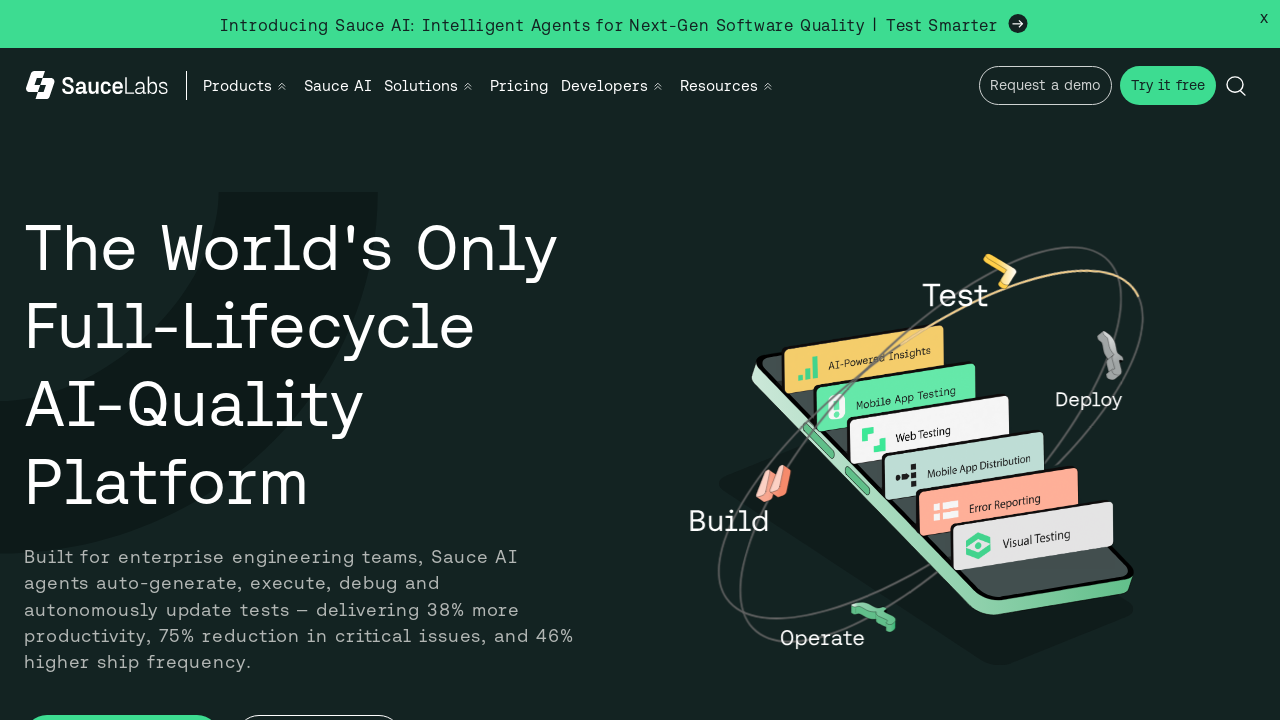

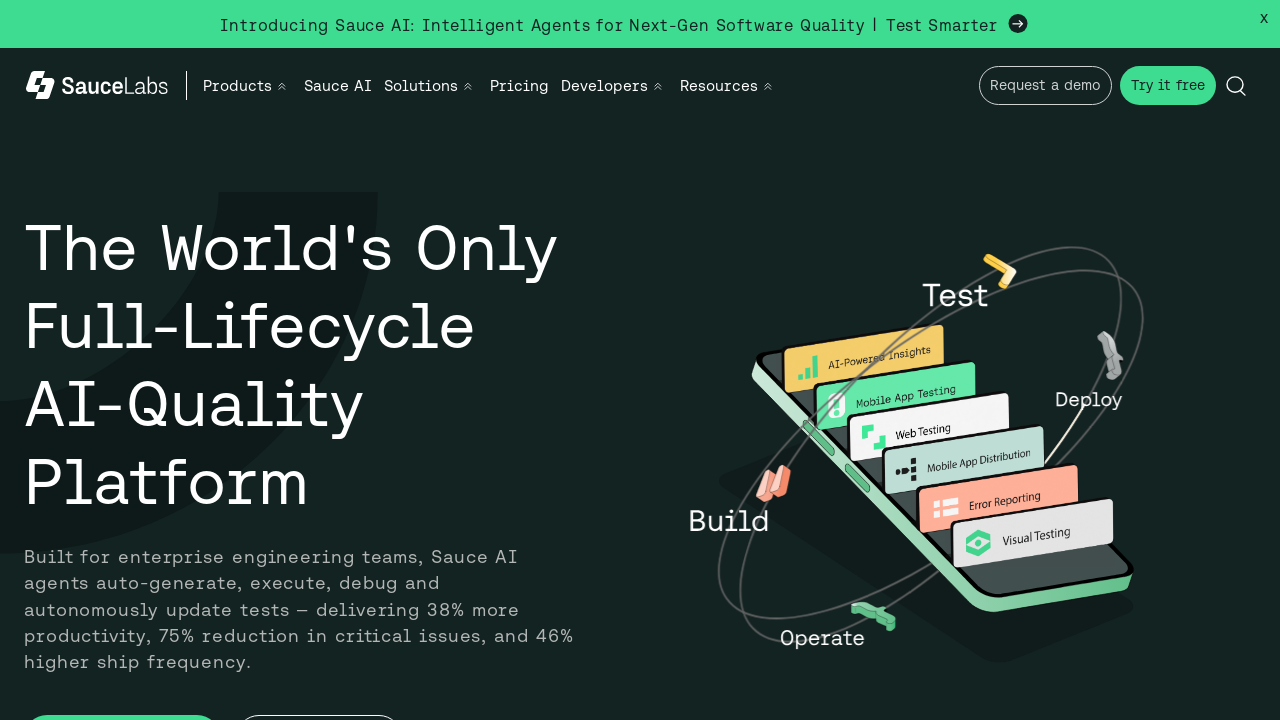